Tests drag and drop with prevent propagation by clicking the Prevent Propagation tab and dragging to the inner drop box

Starting URL: https://demoqa.com/droppable

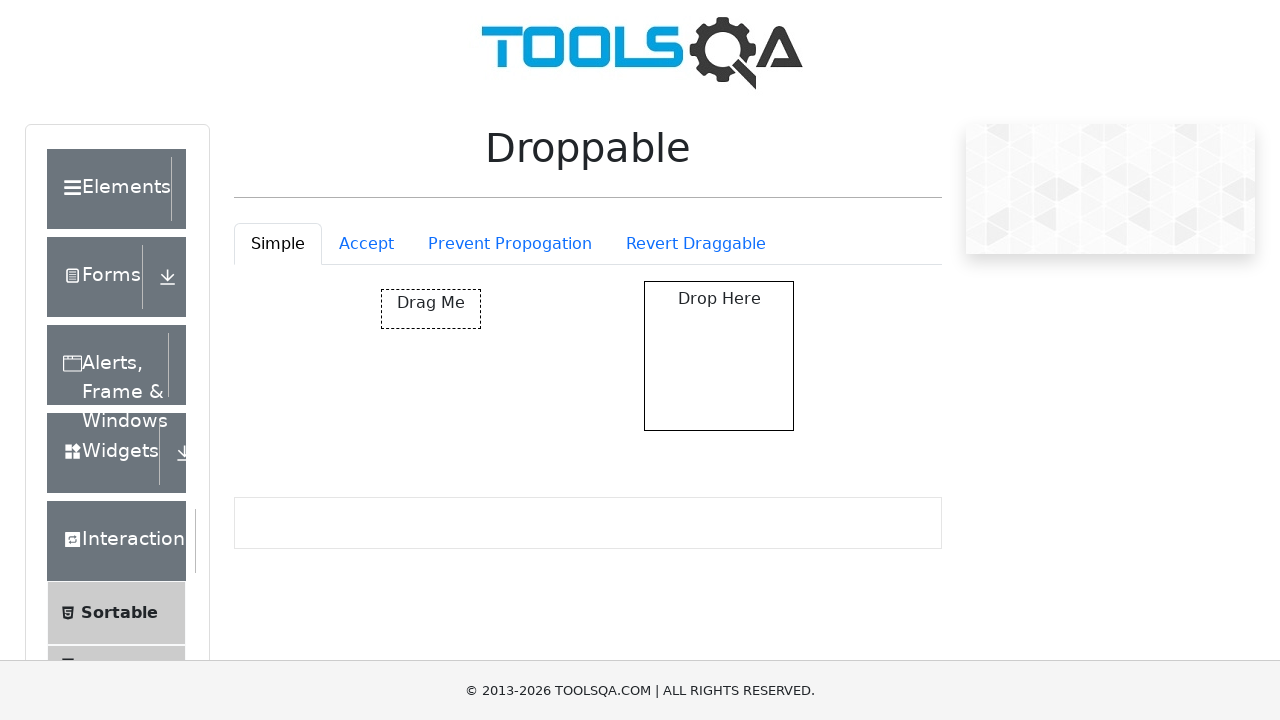

Clicked the Prevent Propagation tab at (510, 244) on #droppableExample-tab-preventPropogation
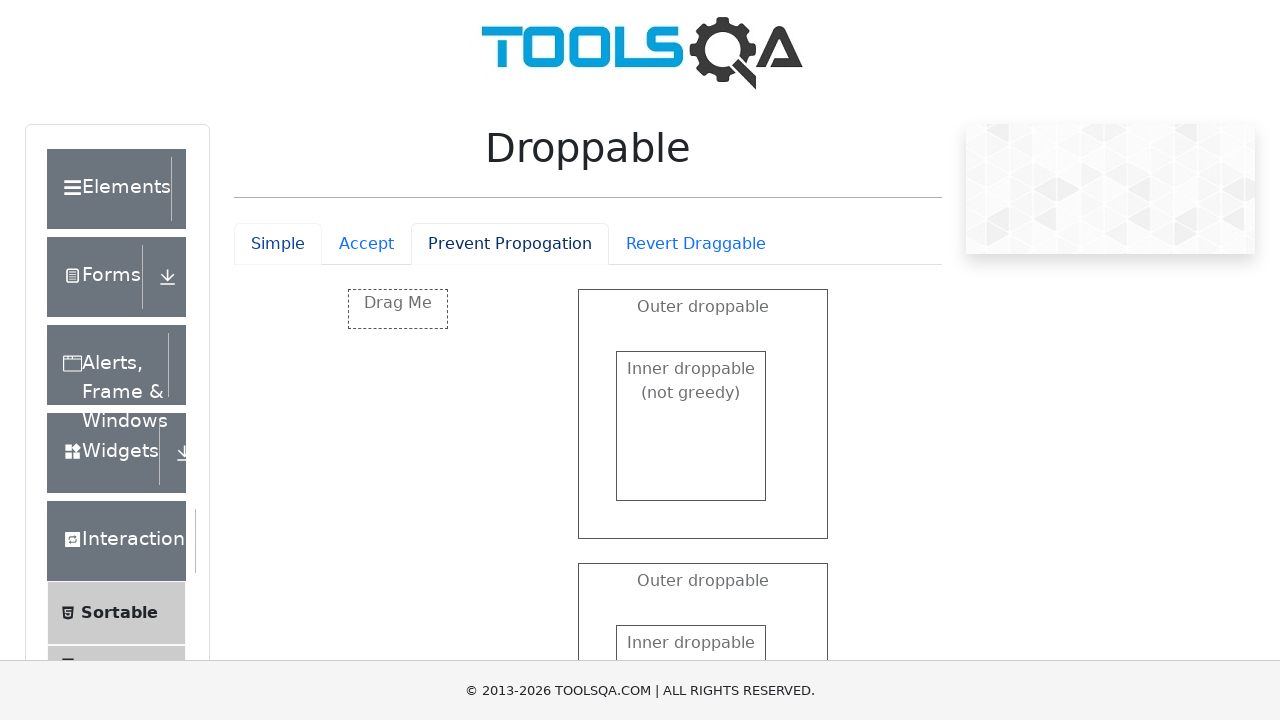

Waited for tab content to load
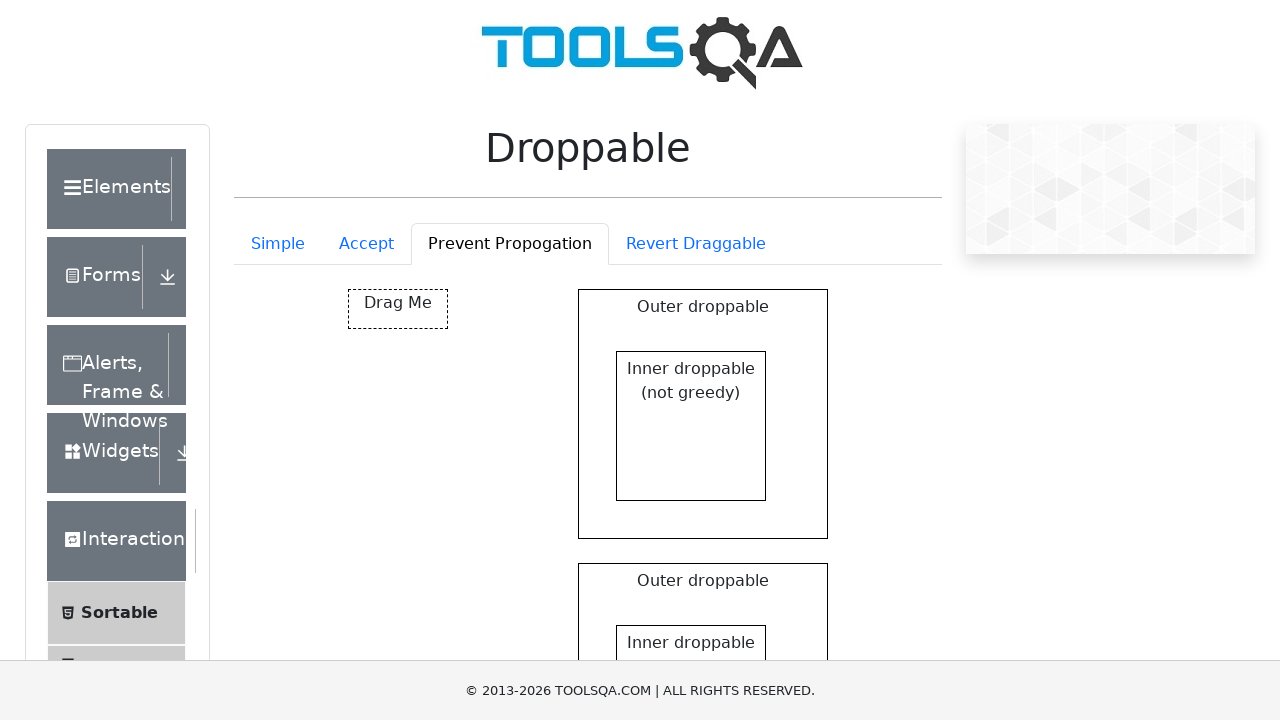

Dragged source element to inner drop box at (691, 381)
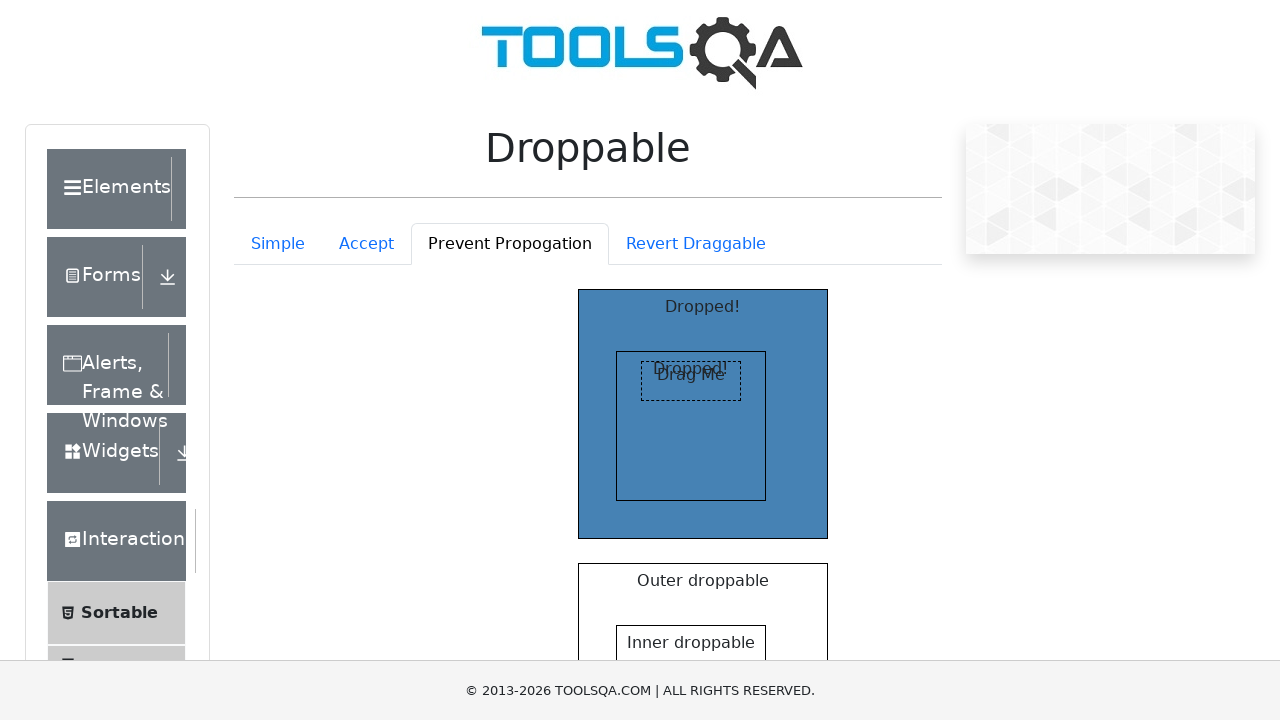

Verified the drop was successful in inner drop box
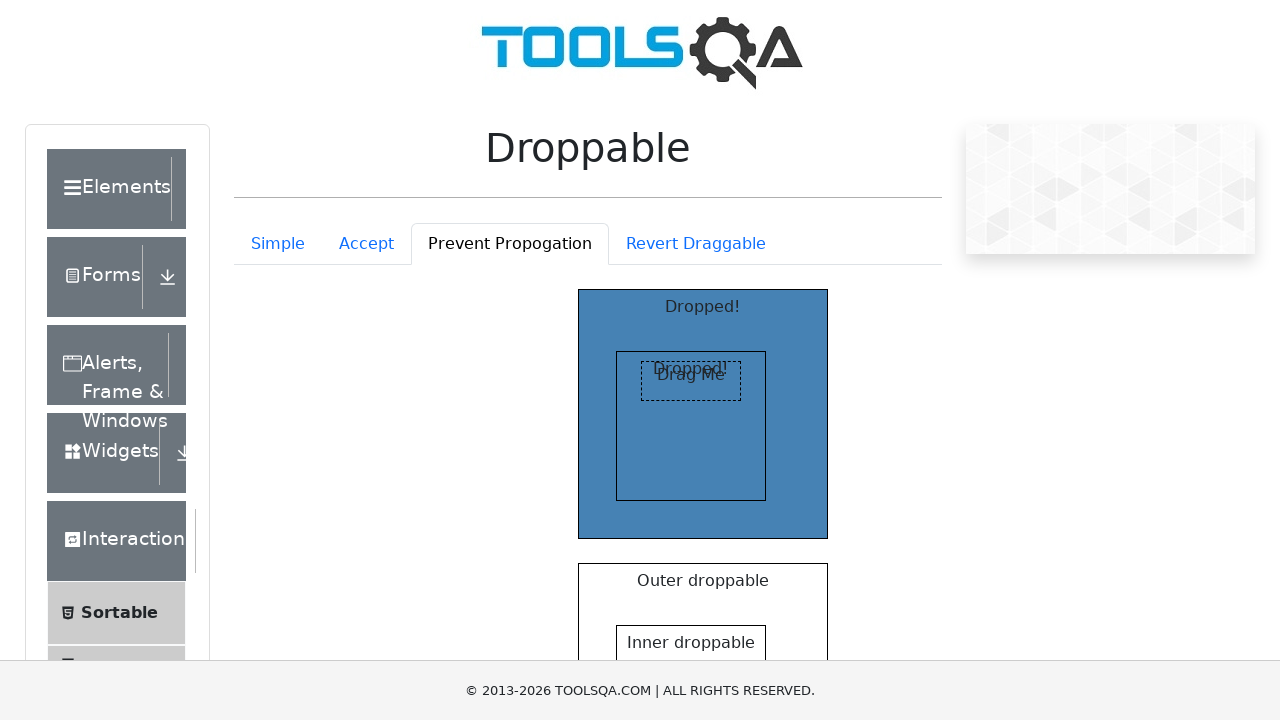

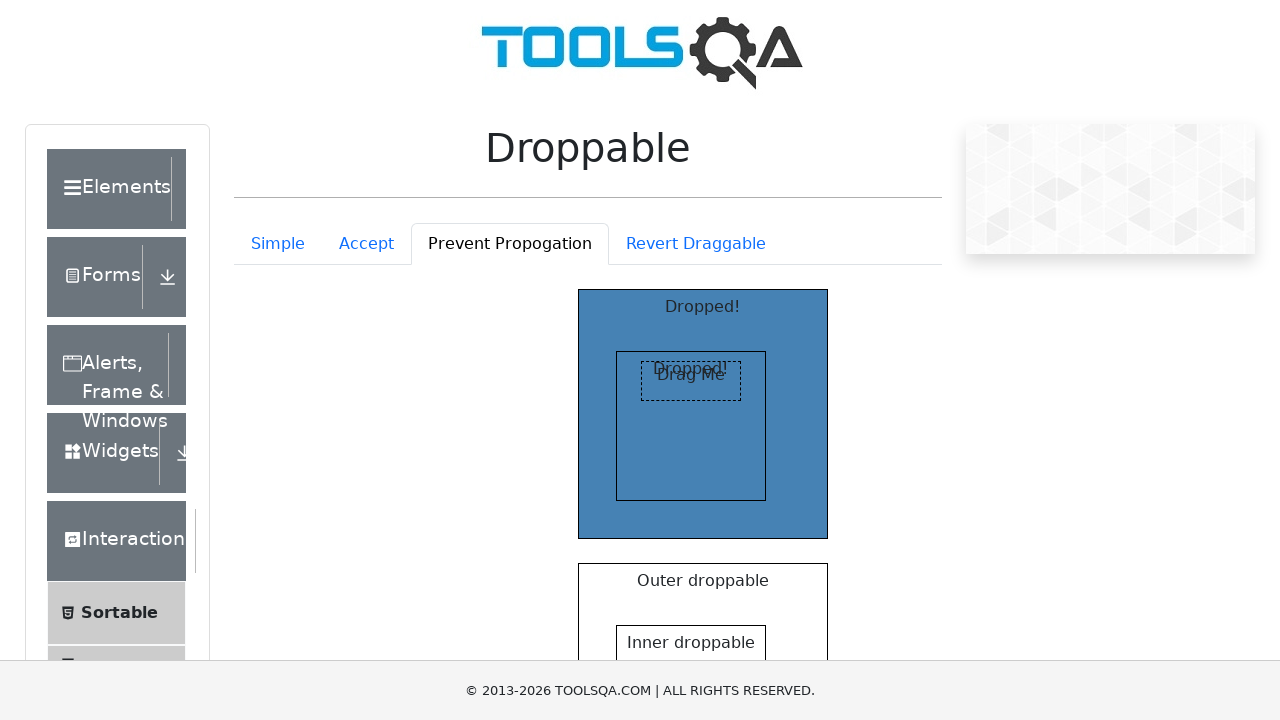